Tests dropdown selection functionality by selecting different options and verifying they are properly selected

Starting URL: http://the-internet.herokuapp.com/dropdown

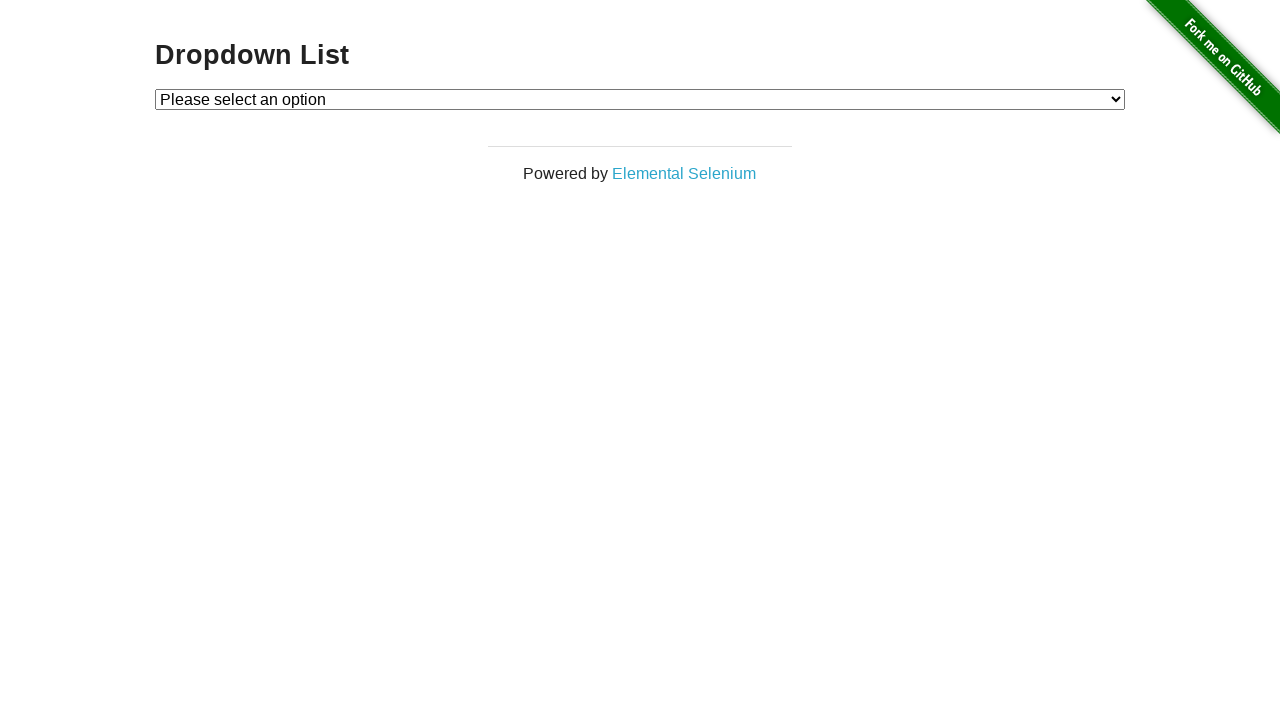

Selected Option 1 from dropdown on #dropdown
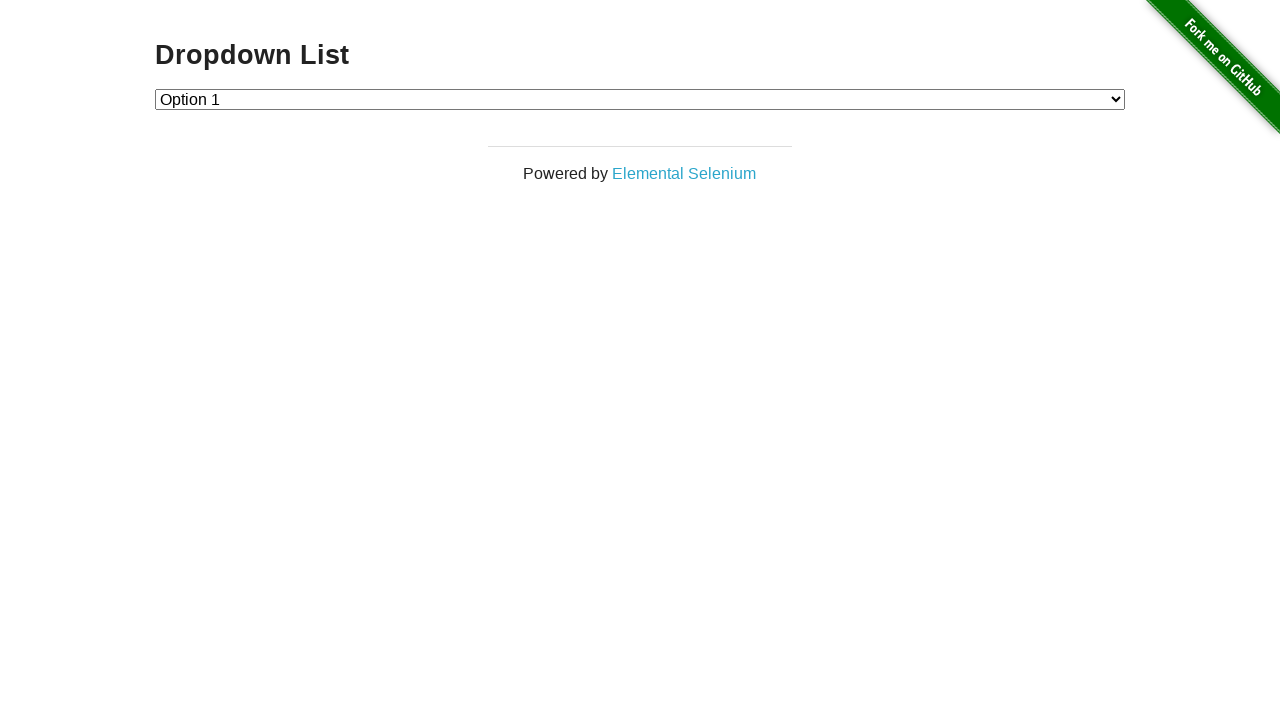

Retrieved selected value from dropdown
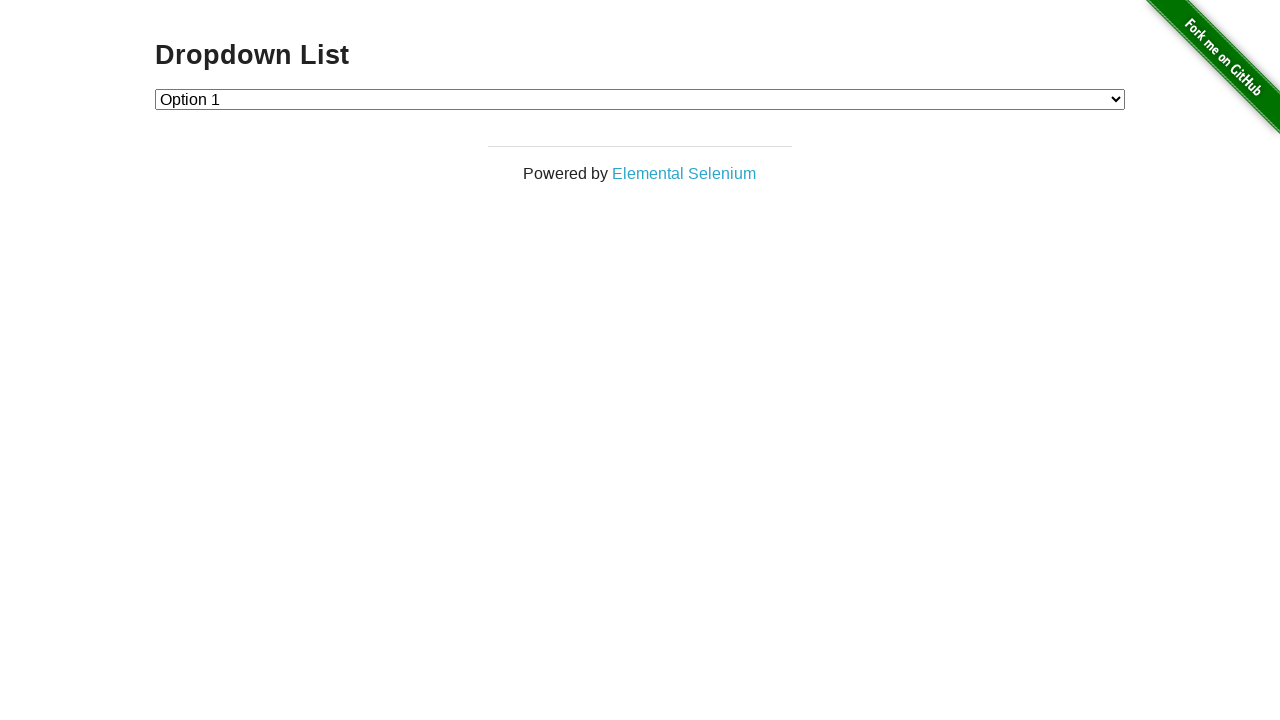

Verified Option 1 is selected (value = '1')
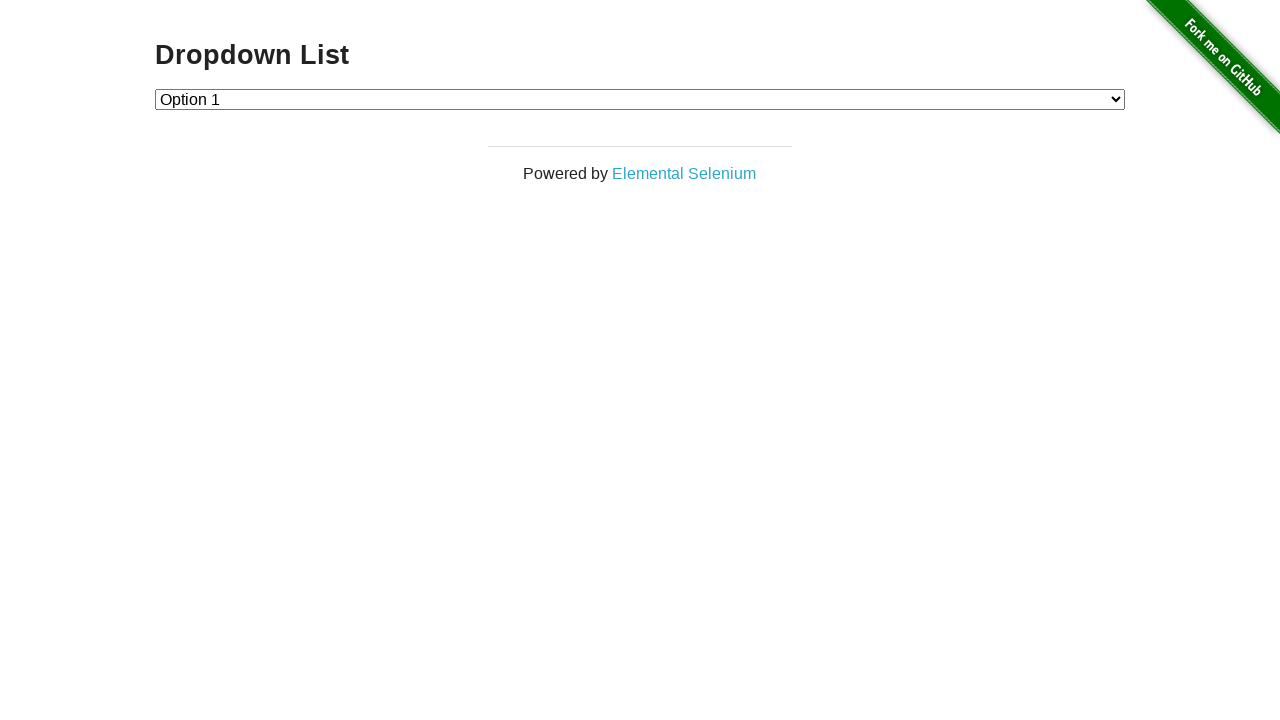

Selected Option 2 from dropdown on #dropdown
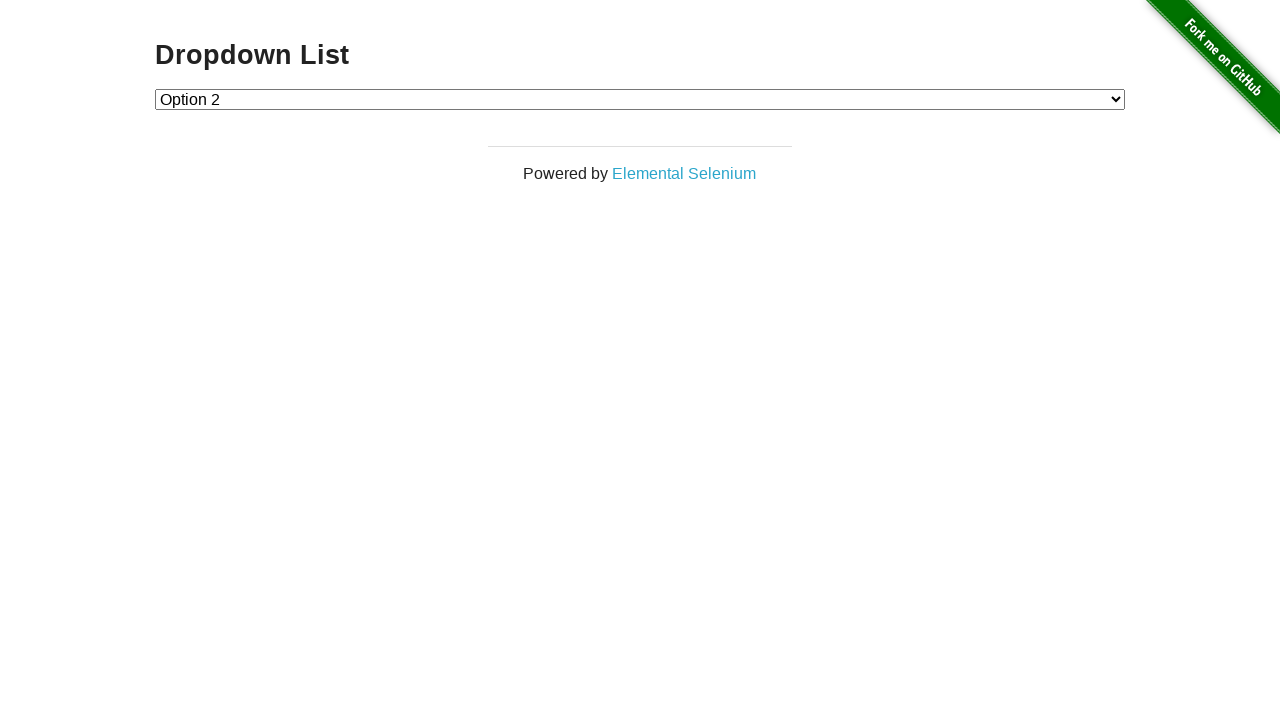

Retrieved selected value from dropdown
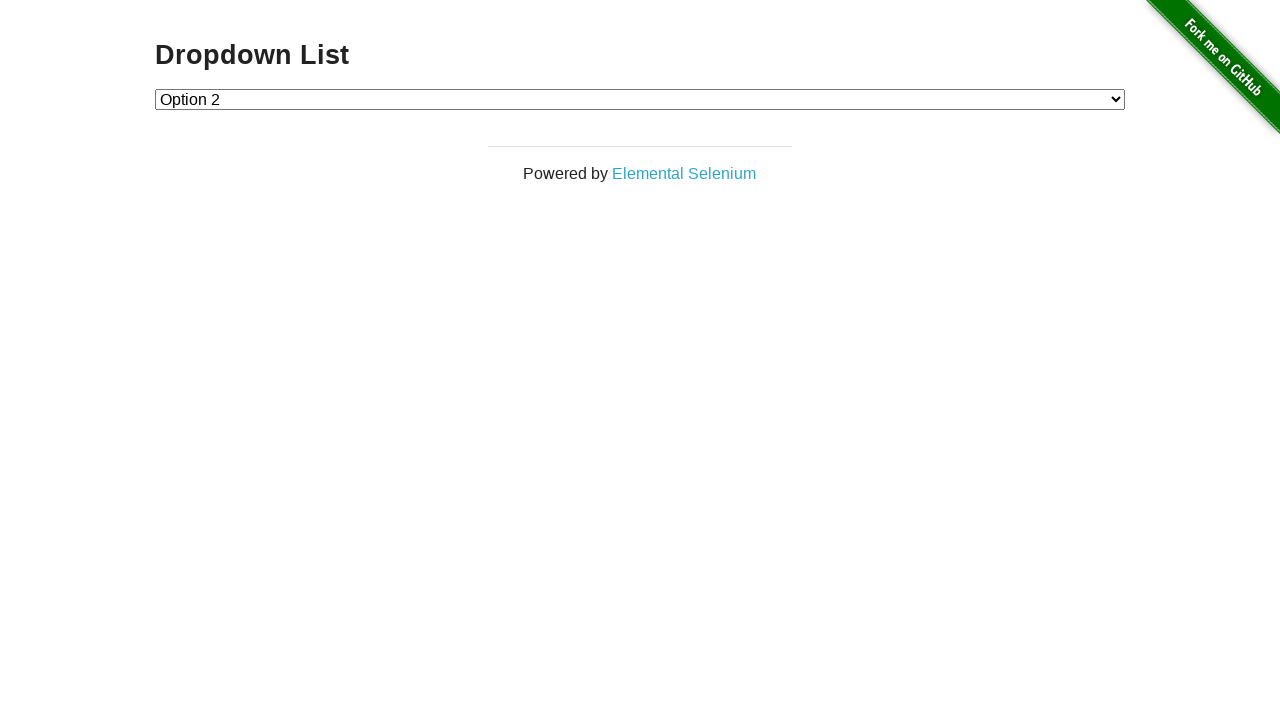

Verified Option 2 is selected (value = '2')
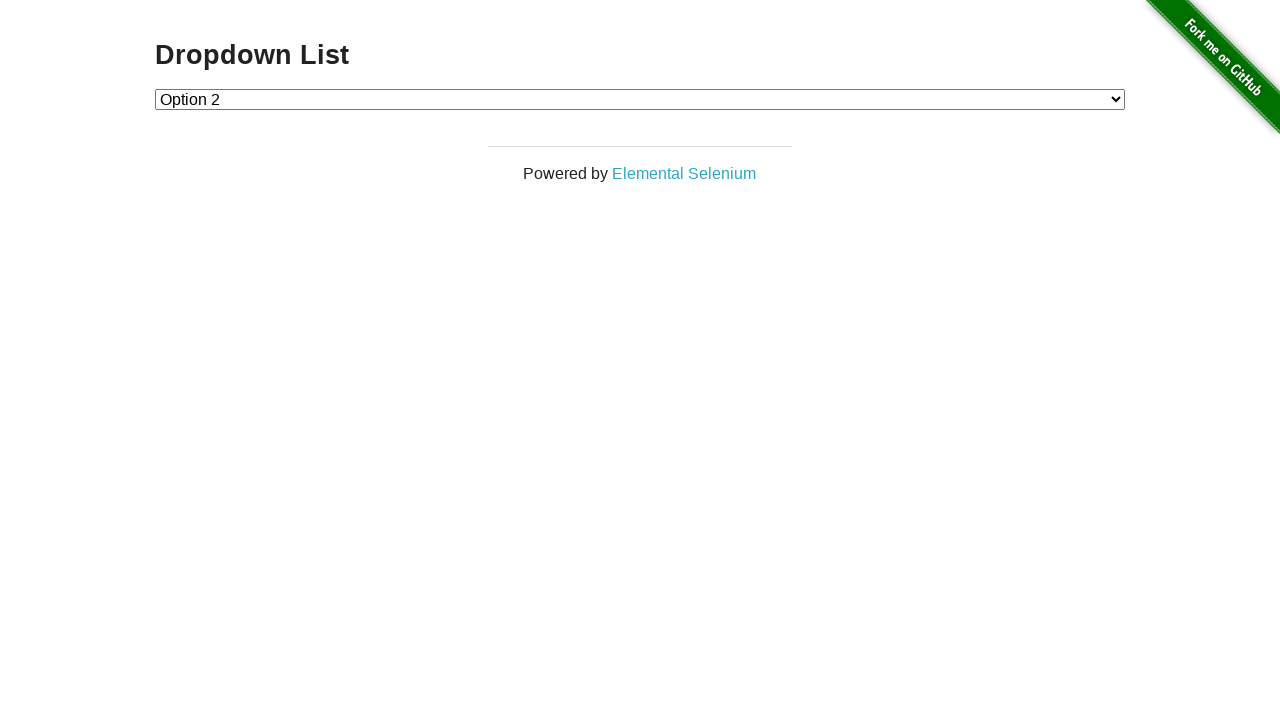

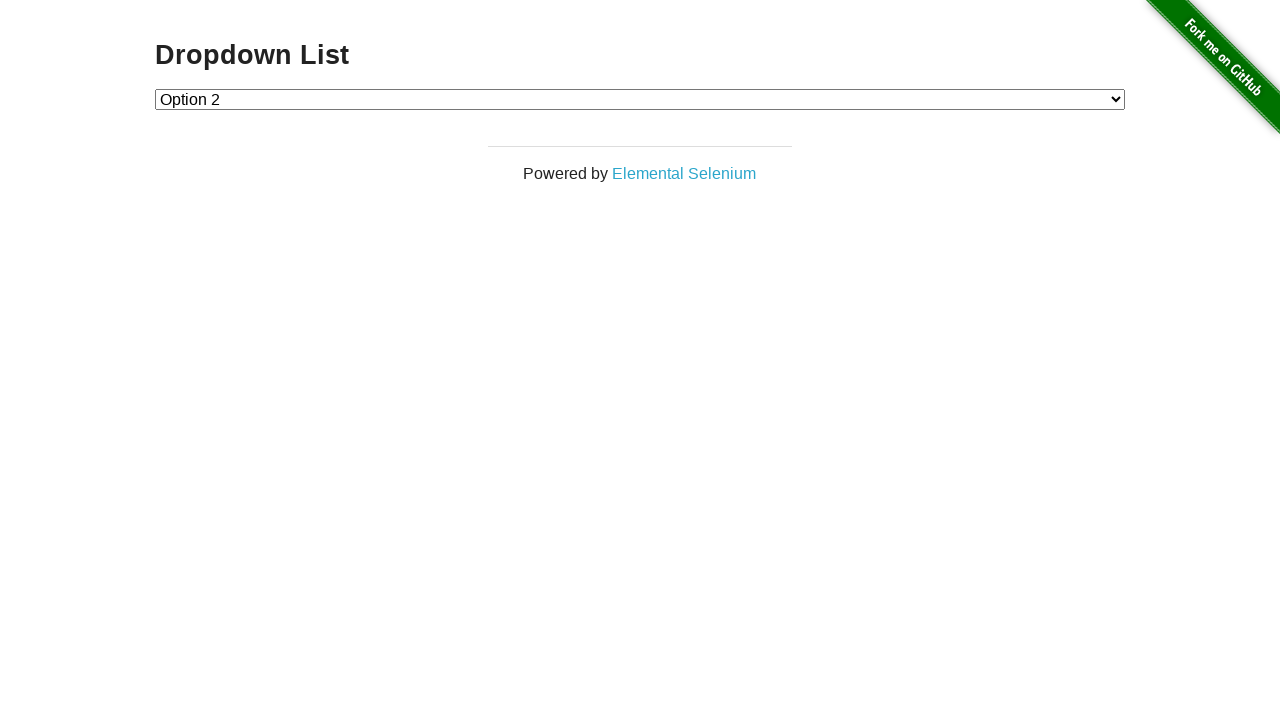